Tests an e-commerce produce shop by searching for items, verifying search results, and adding products to cart

Starting URL: https://rahulshettyacademy.com/seleniumPractise/#/

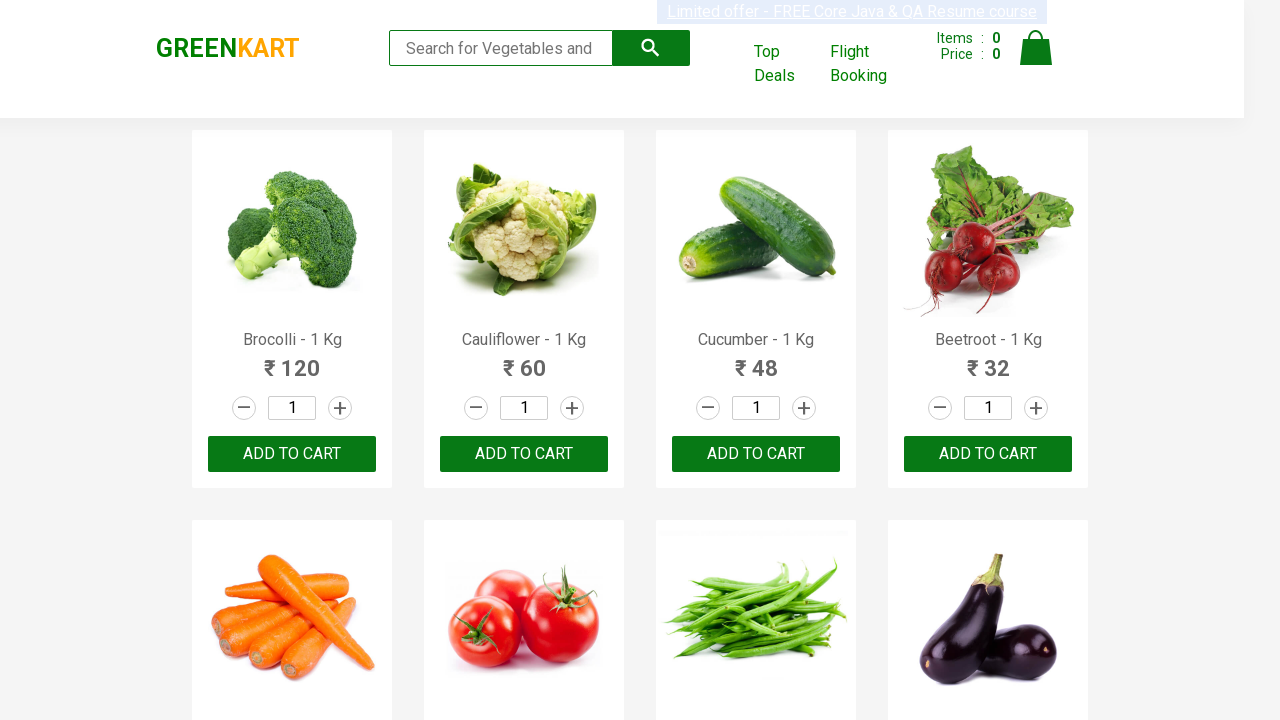

Filled search field with 'ca' to search for products on .search-keyword
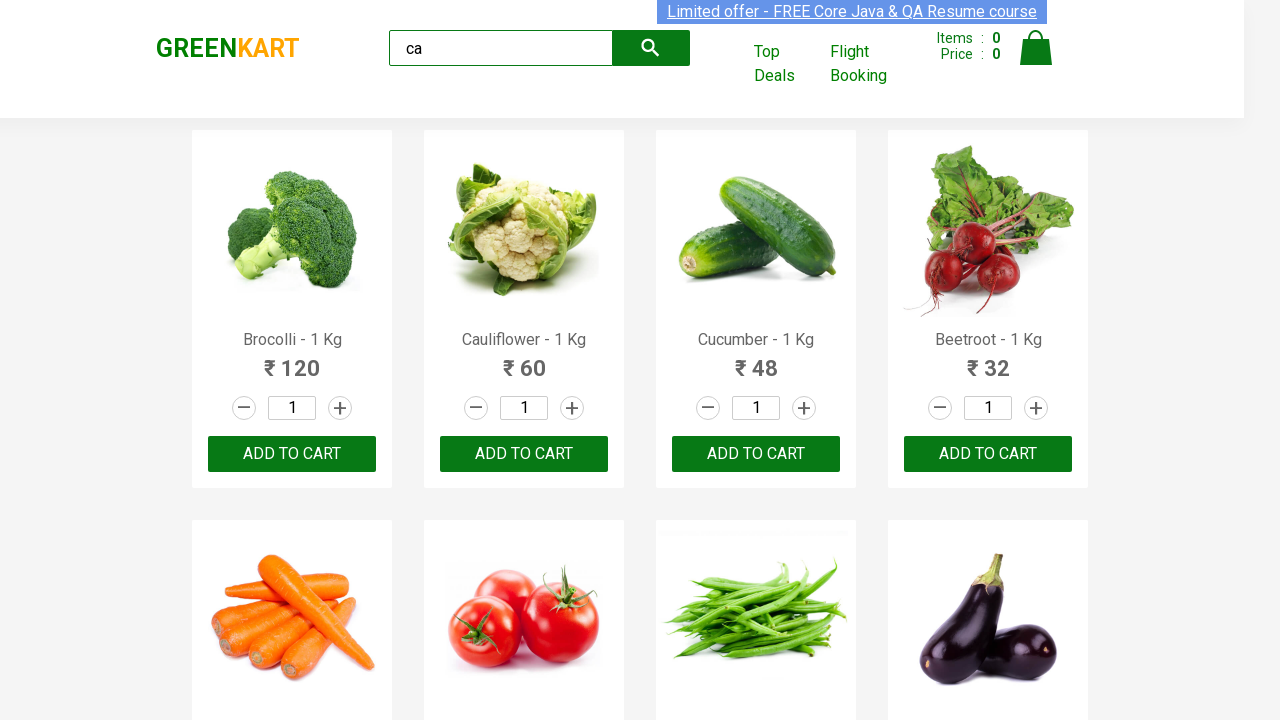

Waited 2 seconds for search results to update
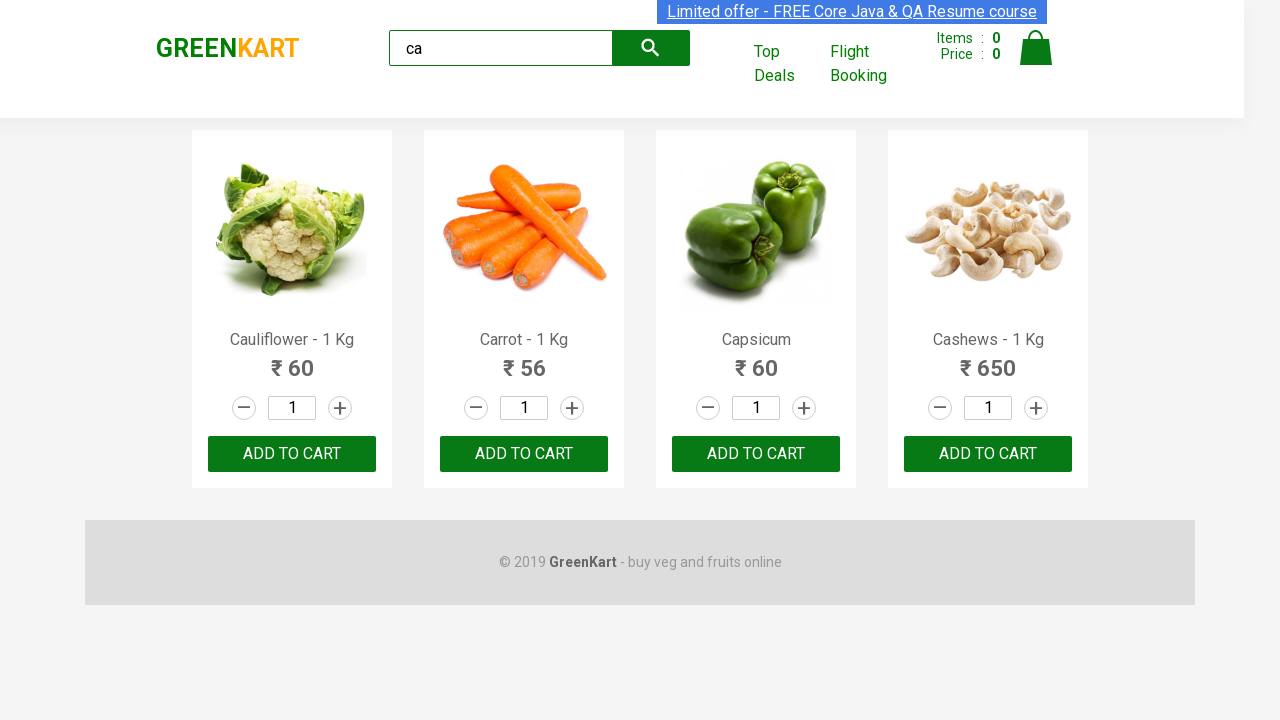

Verified 4 visible products are displayed in search results
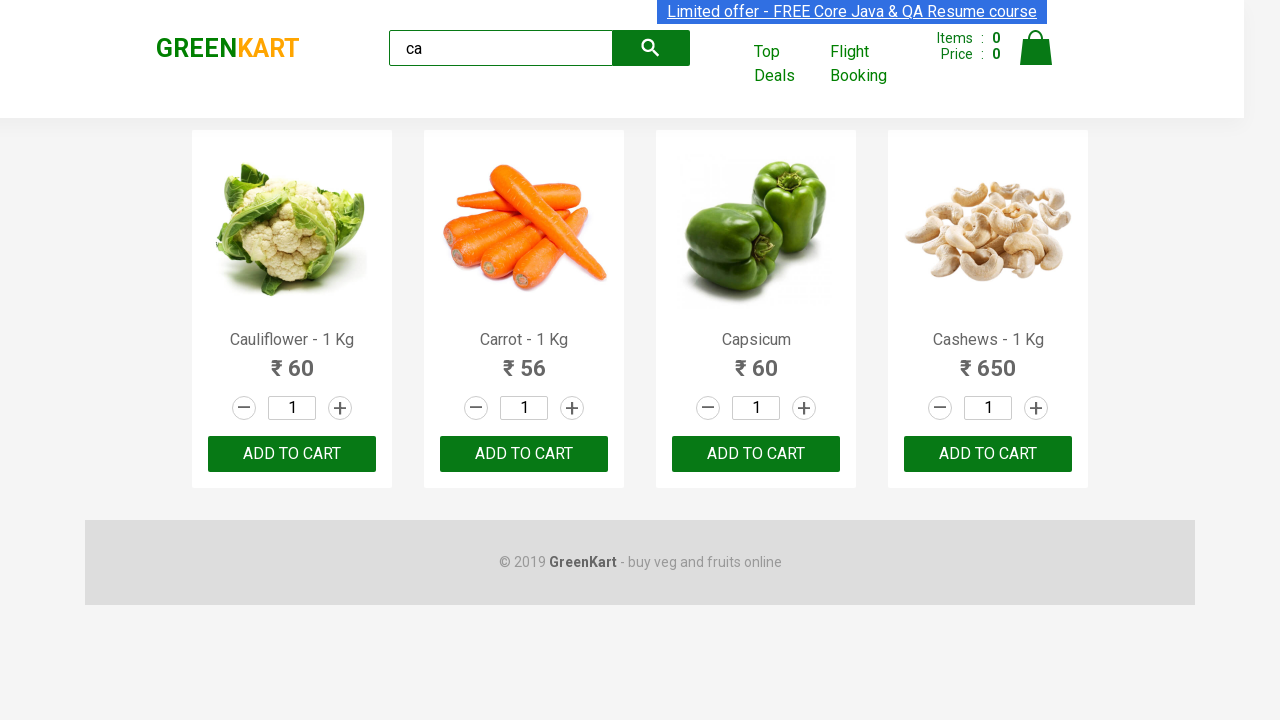

Clicked ADD TO CART button on the third product at (756, 454) on .products .product >> nth=2 >> internal:text="ADD TO CART"i
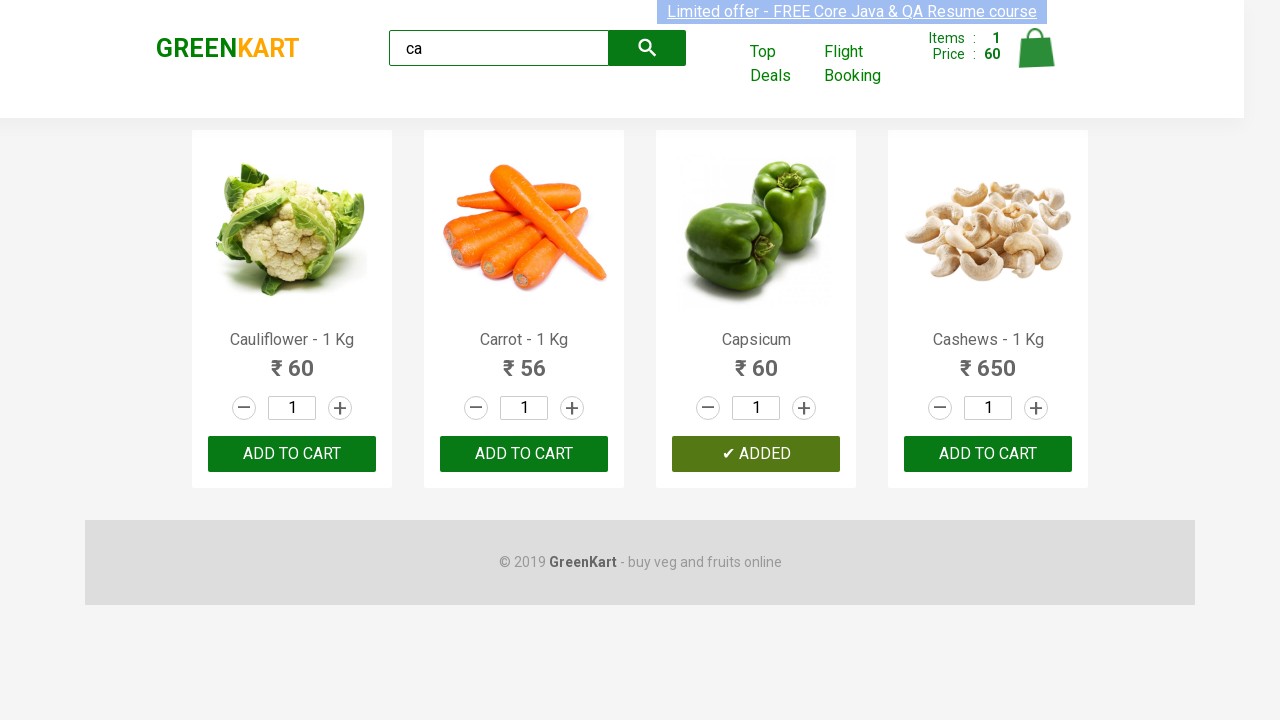

Found and clicked ADD TO CART button for Cauliflower product at (292, 454) on .products .product >> nth=0 >> button
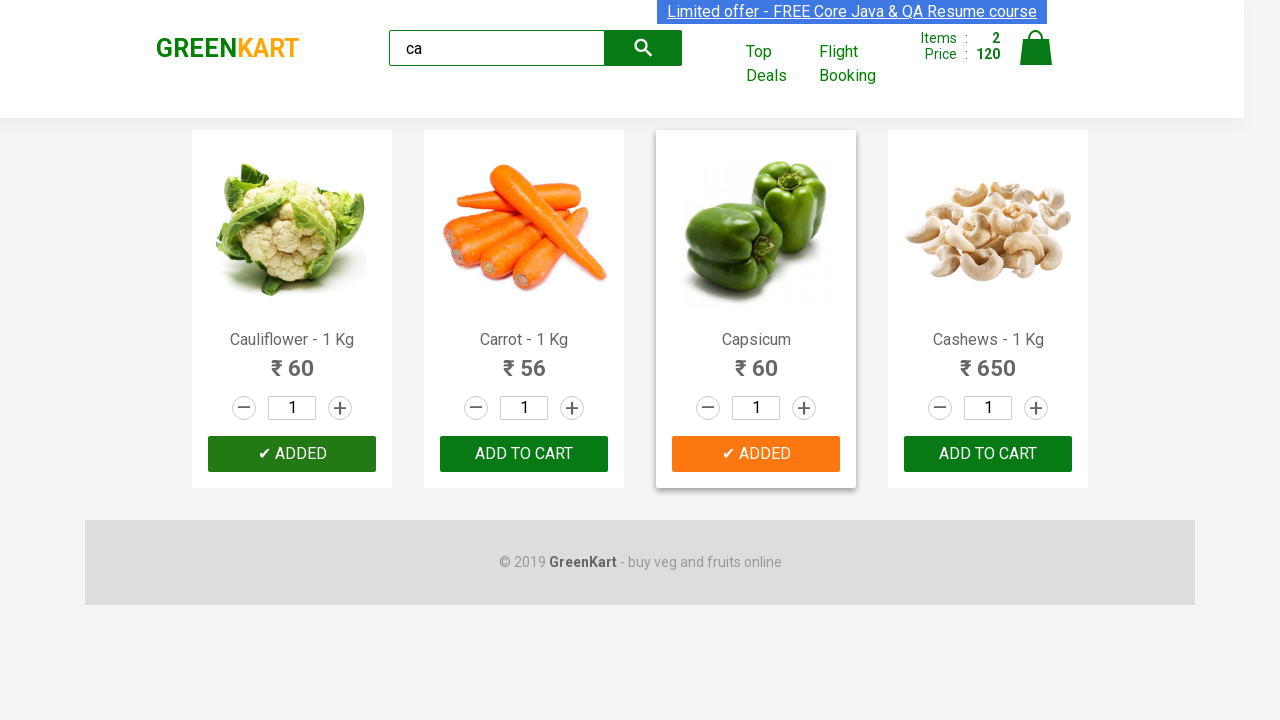

Verified brand text is 'GREENKART'
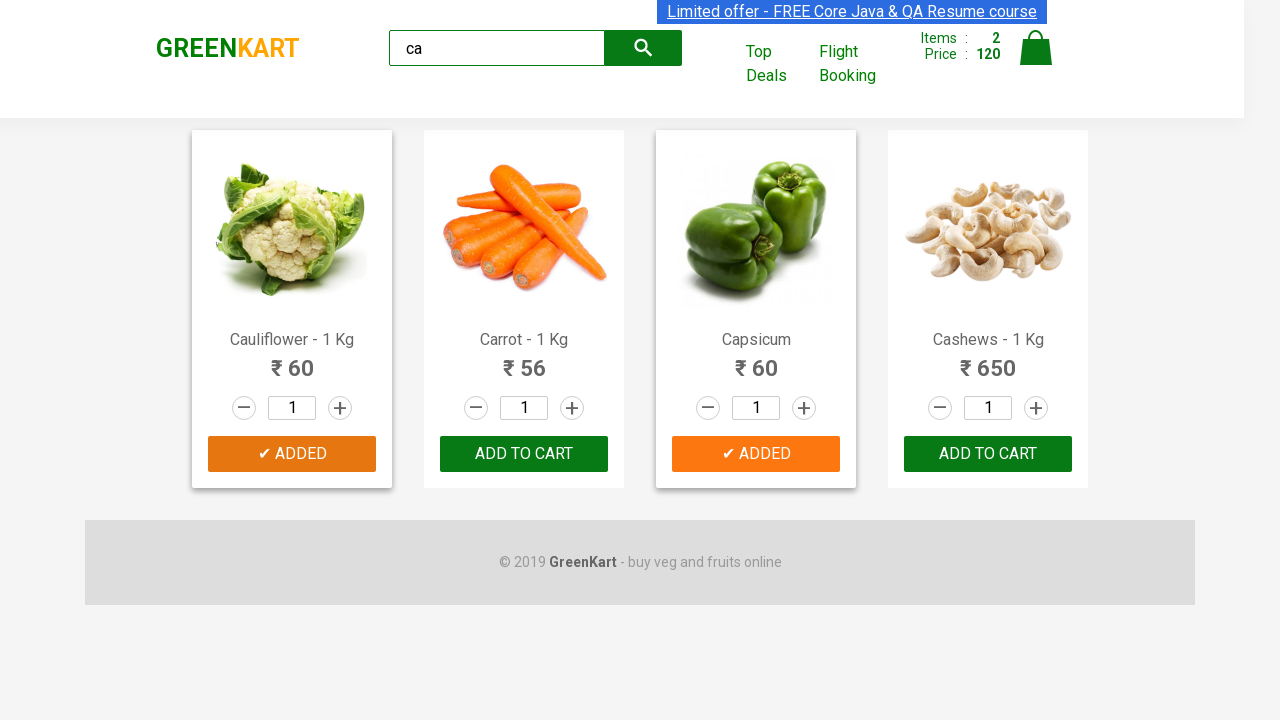

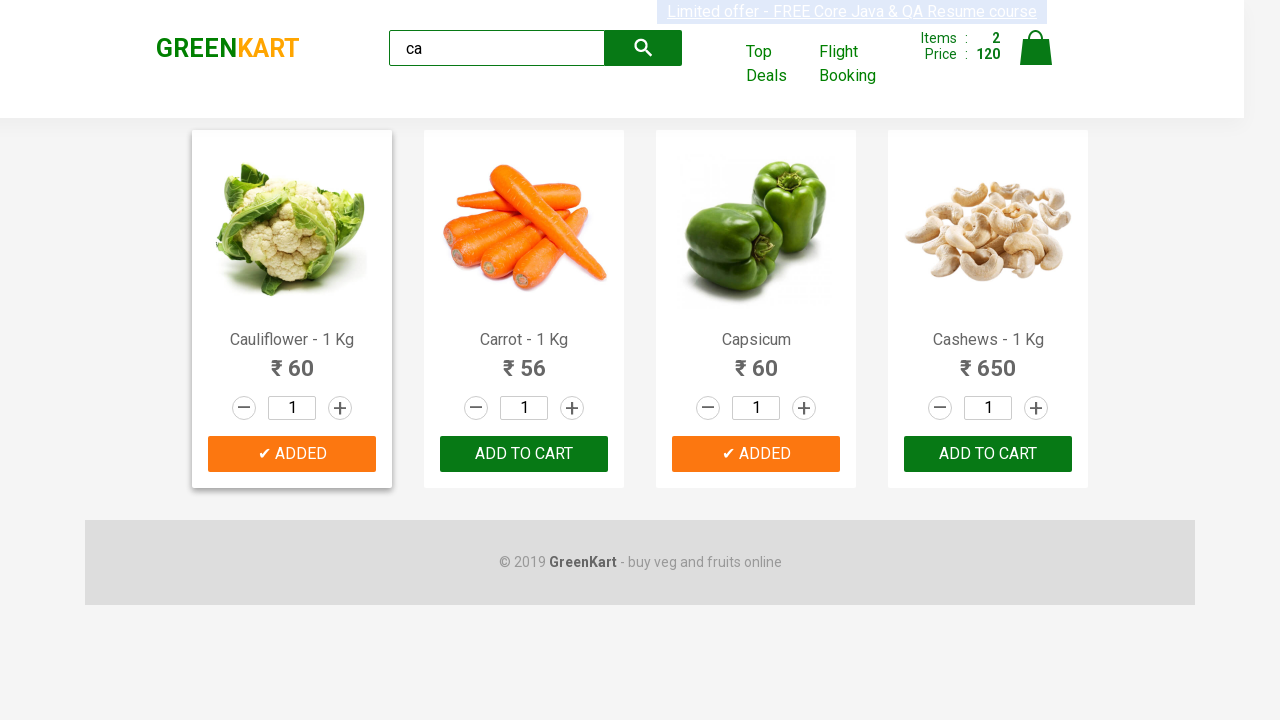